Calculates the sum of two numbers displayed on the page and selects the result from a dropdown menu

Starting URL: http://suninjuly.github.io/selects1.html

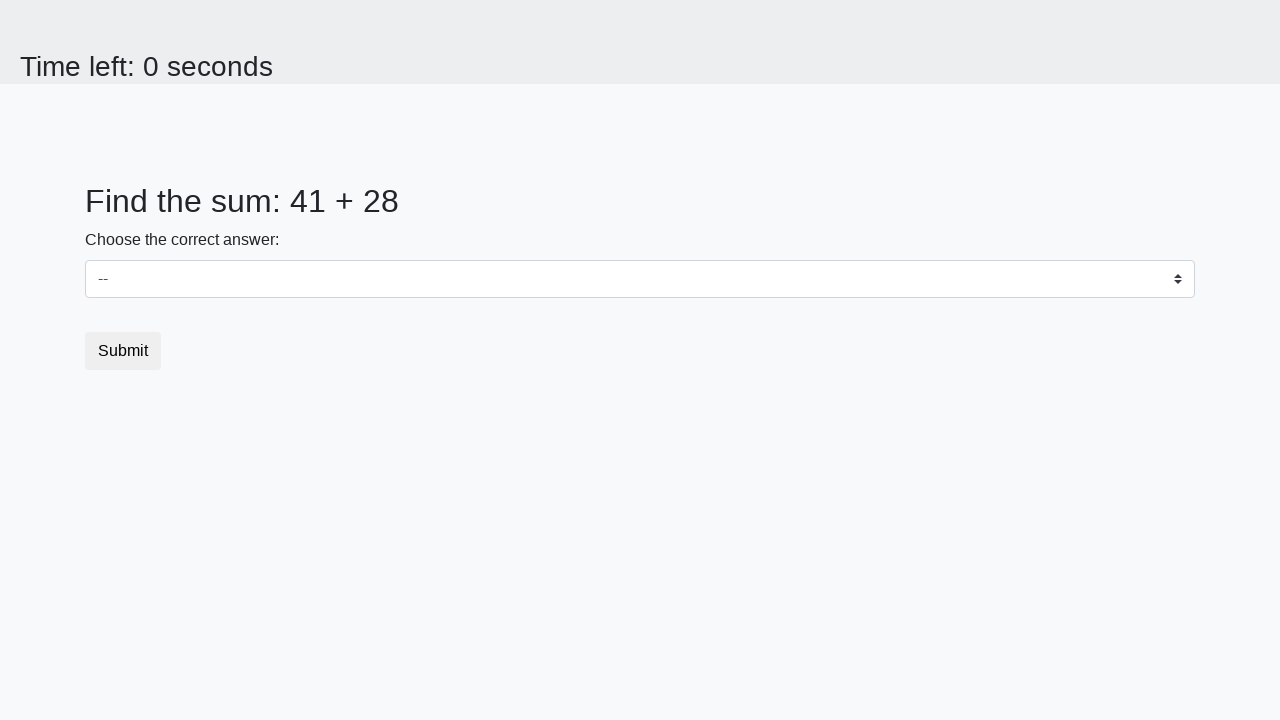

Retrieved first number from page
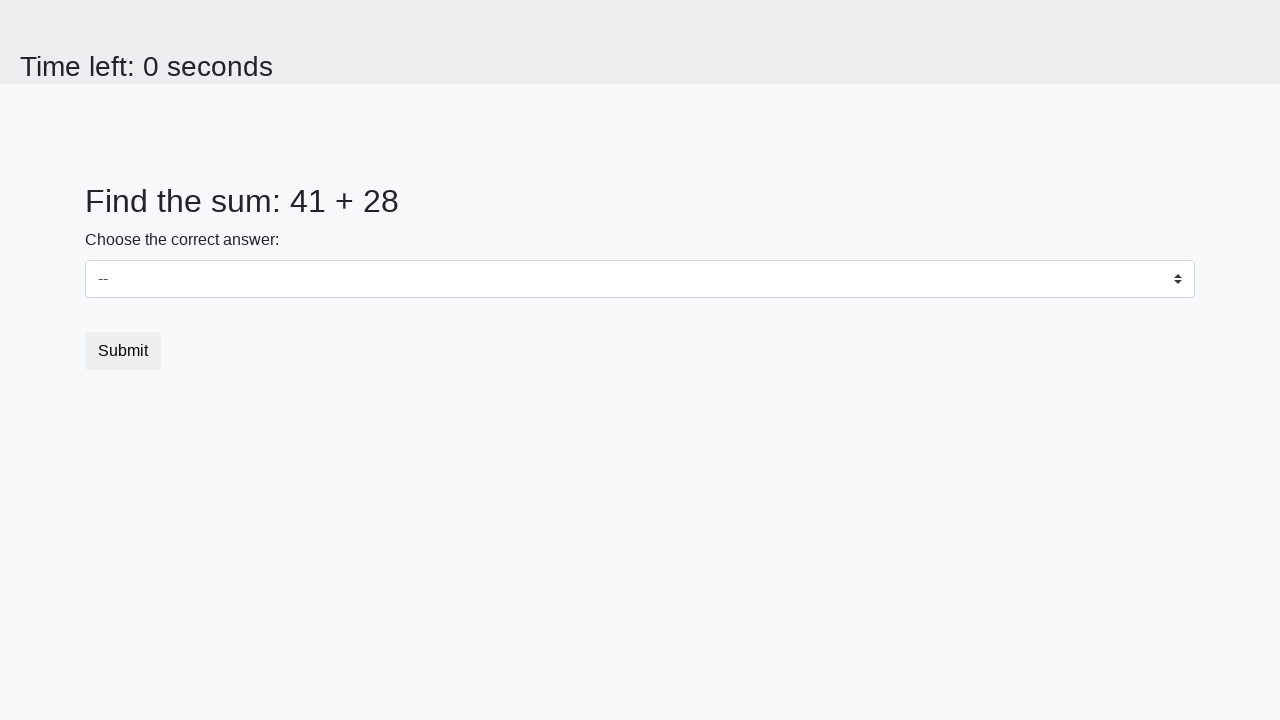

Retrieved second number from page
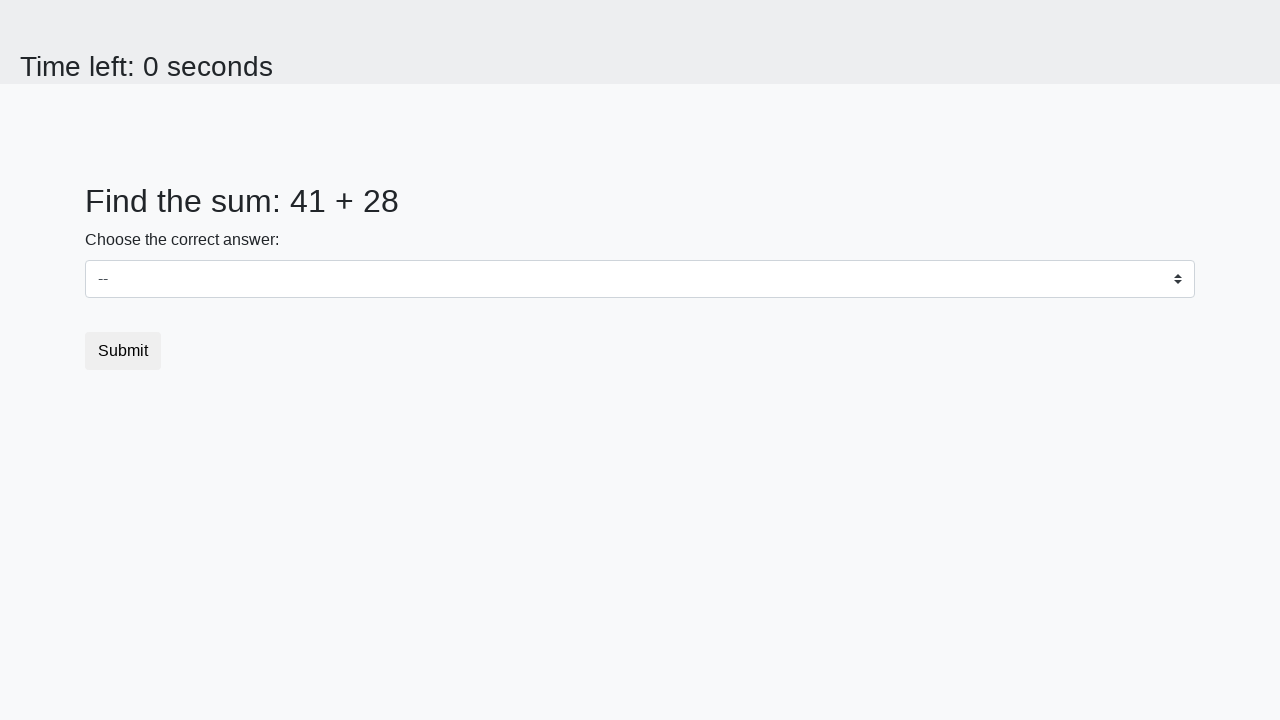

Selected calculated sum 69 from dropdown menu on select
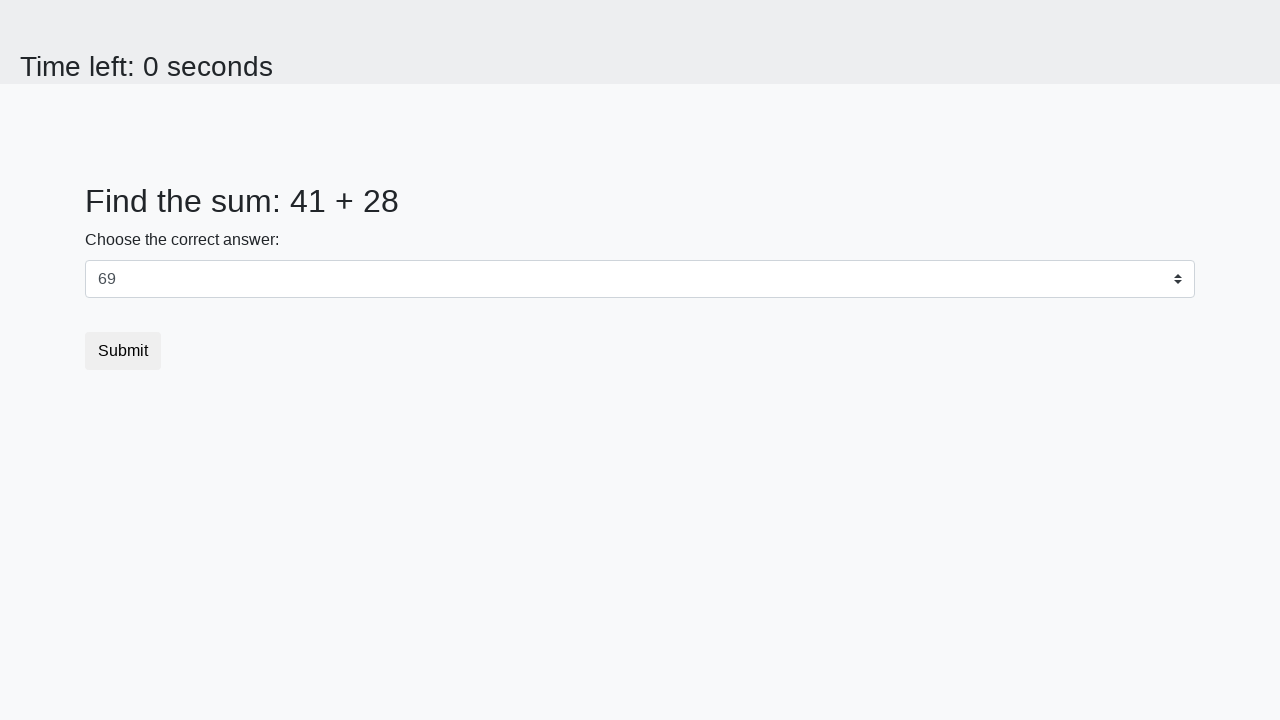

Clicked submit button at (123, 351) on button
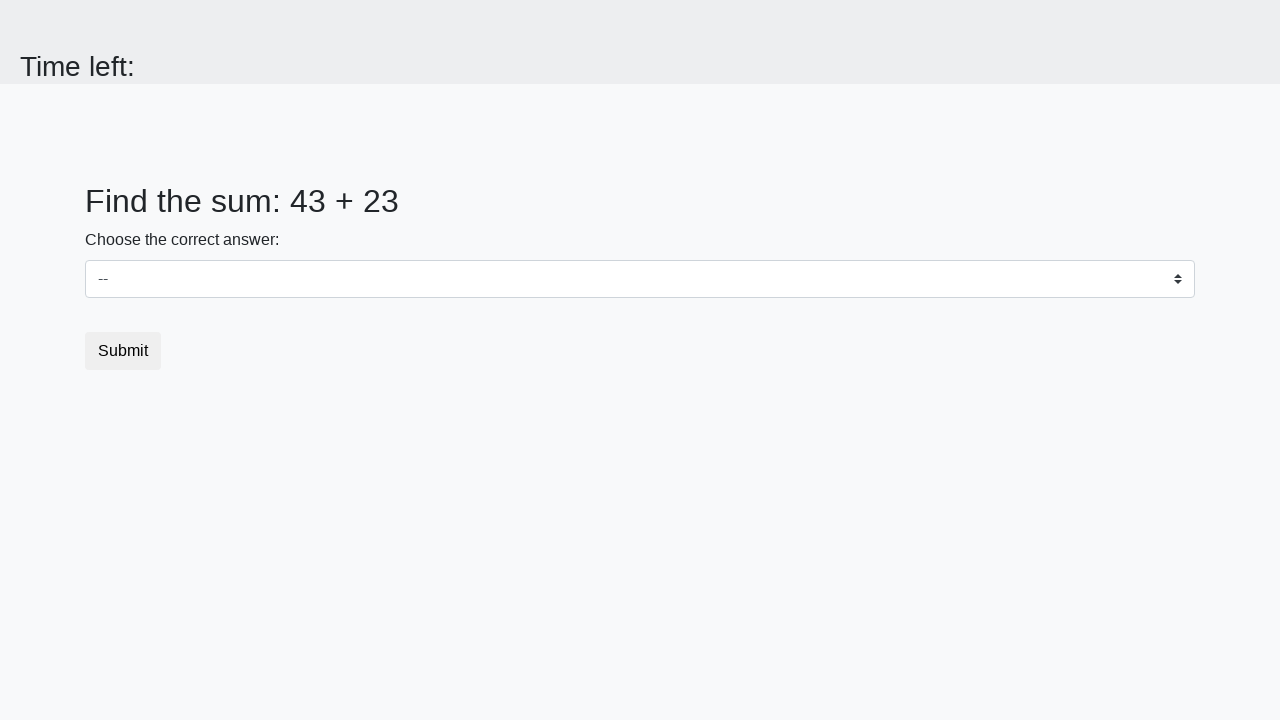

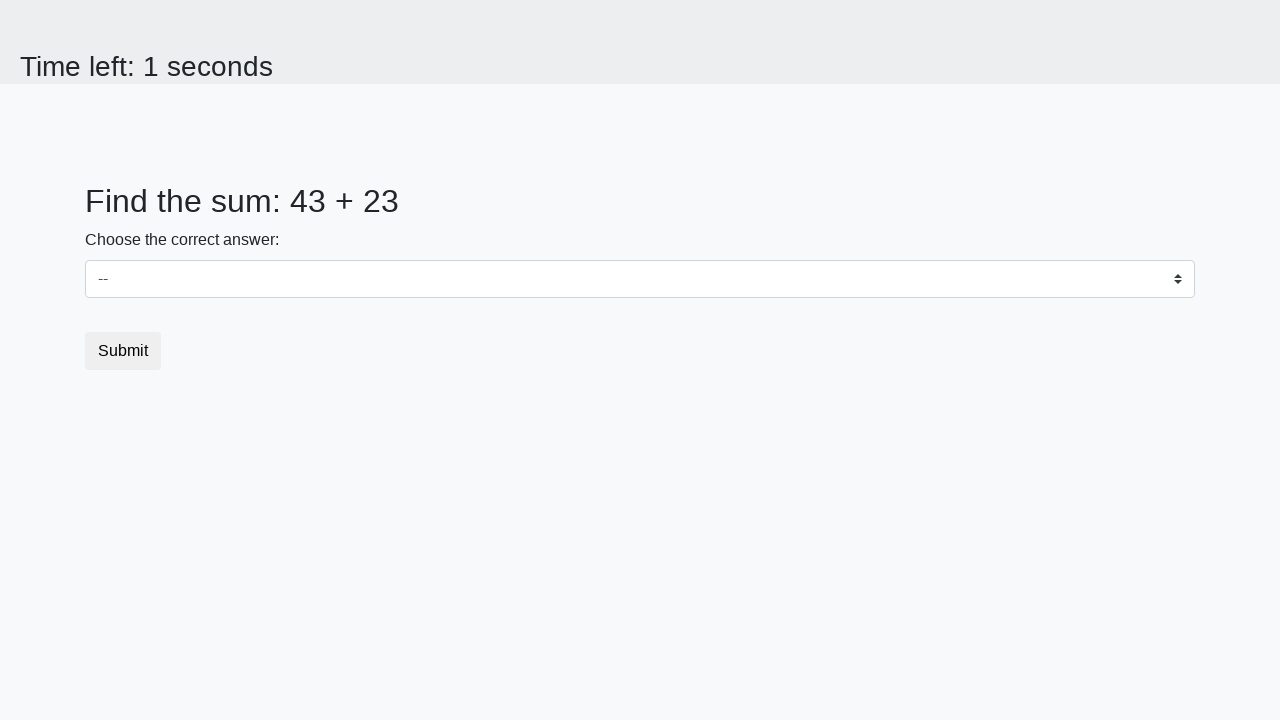